Tests email validation in Registration form with various invalid email formats

Starting URL: https://b2c.passport.rt.ru

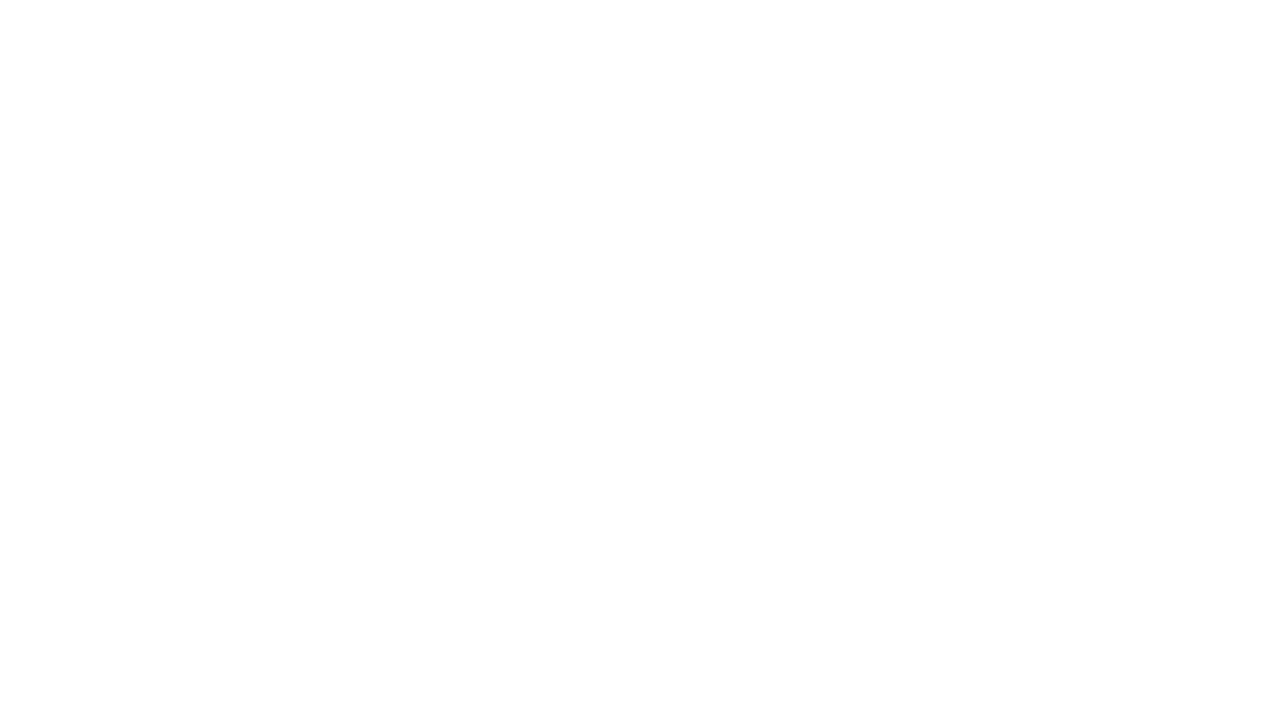

Clicked register button to open registration form at (1010, 478) on #kc-register
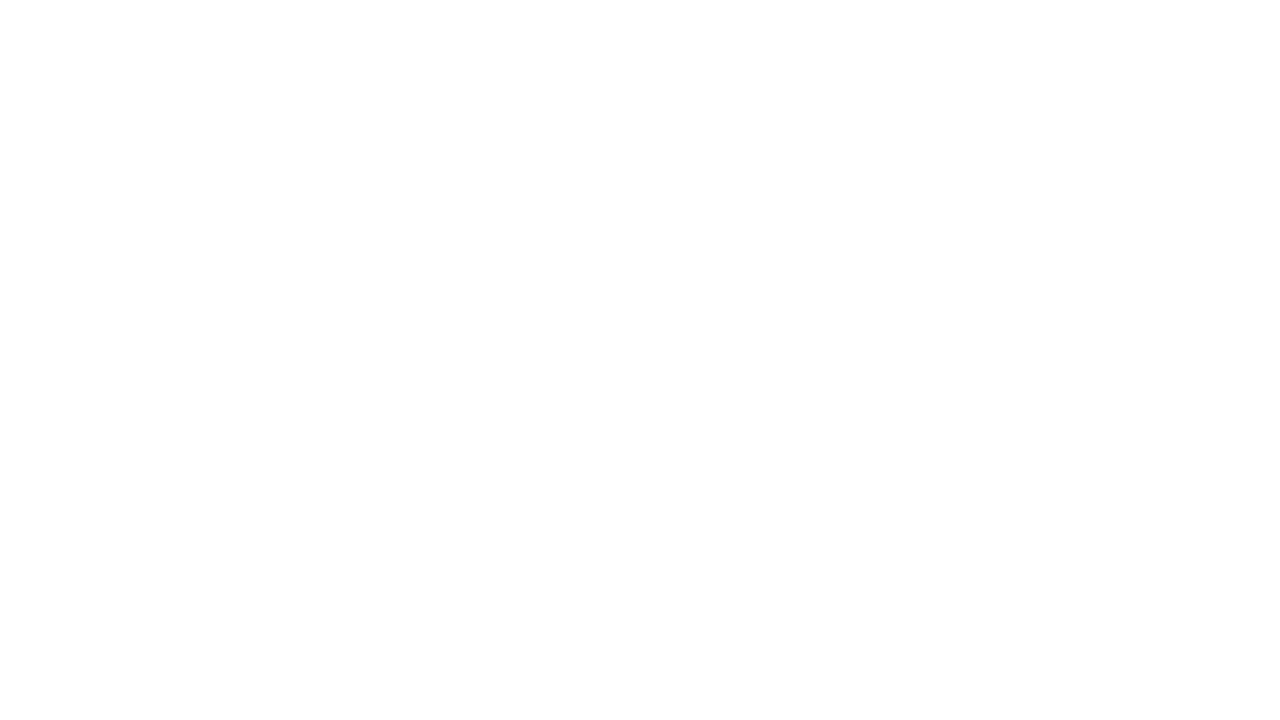

Filled first name field with 'Александр' on input[name='firstName']
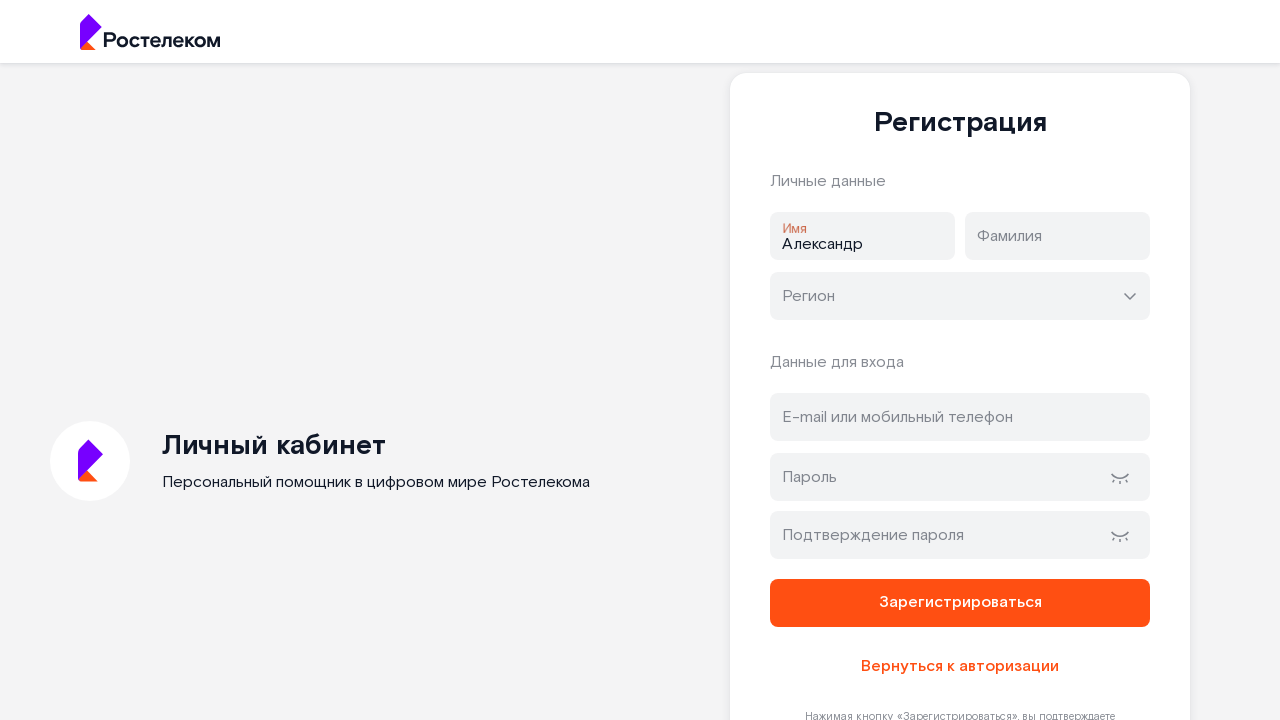

Filled last name field with 'Пушкин' on input[name='lastName']
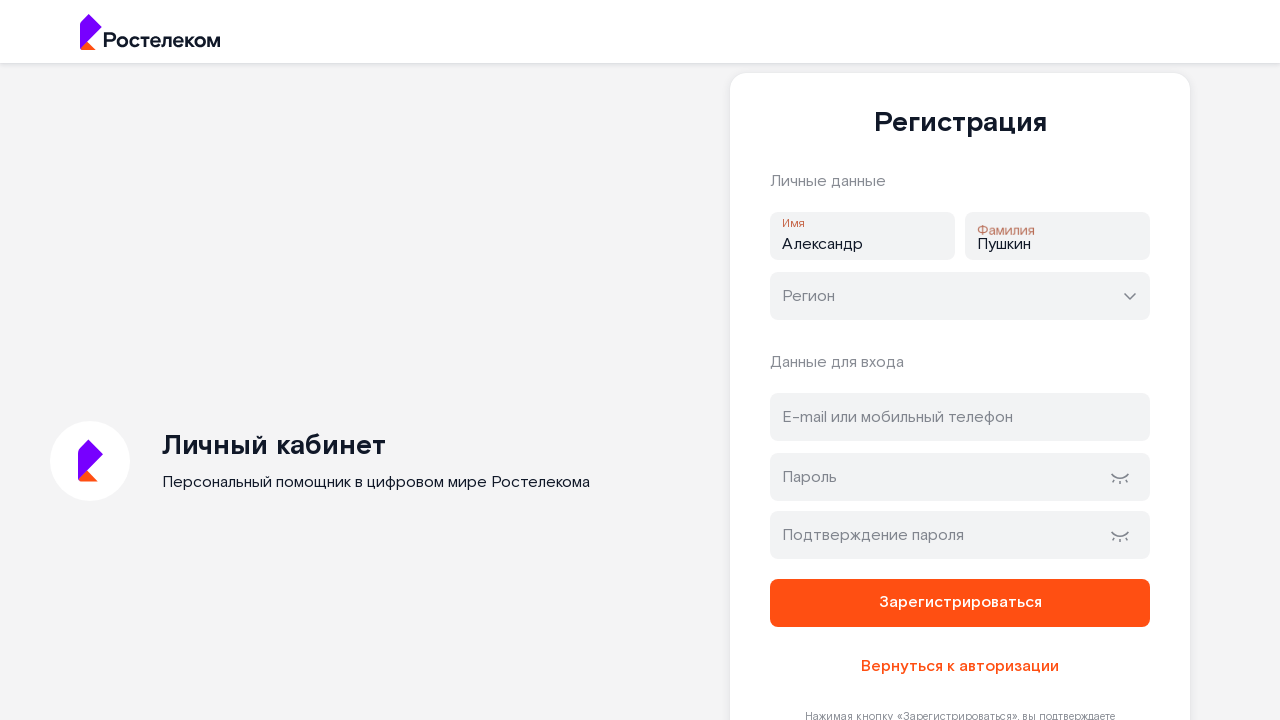

Filled password field on input[name='password']
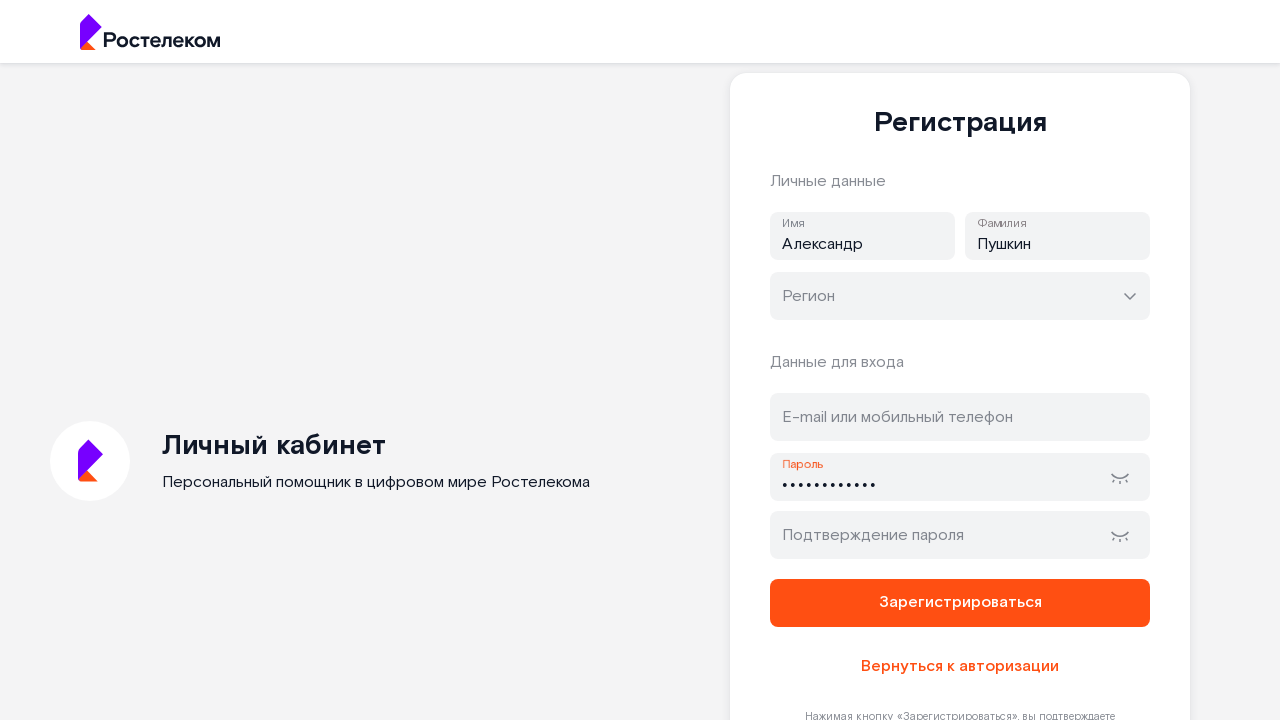

Filled password confirmation field on input[name='password-confirm']
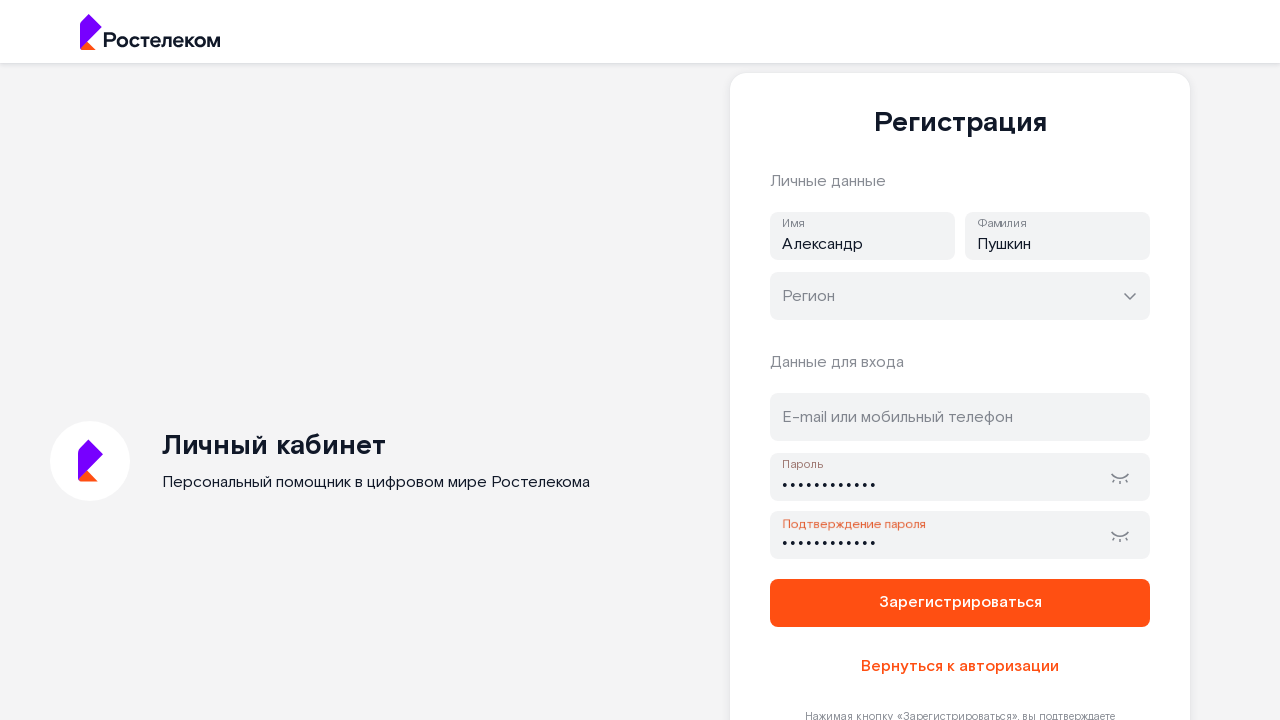

Filled email field with invalid format 'email@mailru' (missing domain extension) on #address
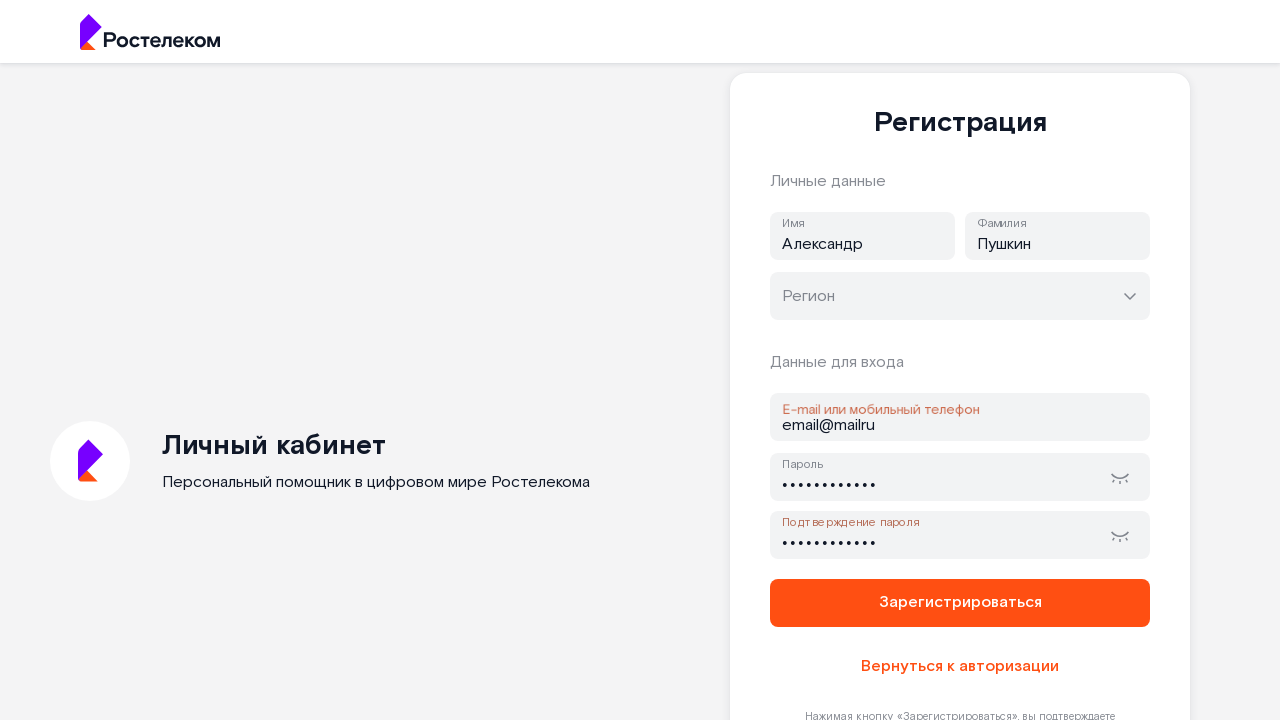

Clicked register button to submit form with invalid email at (960, 603) on button[name='register']
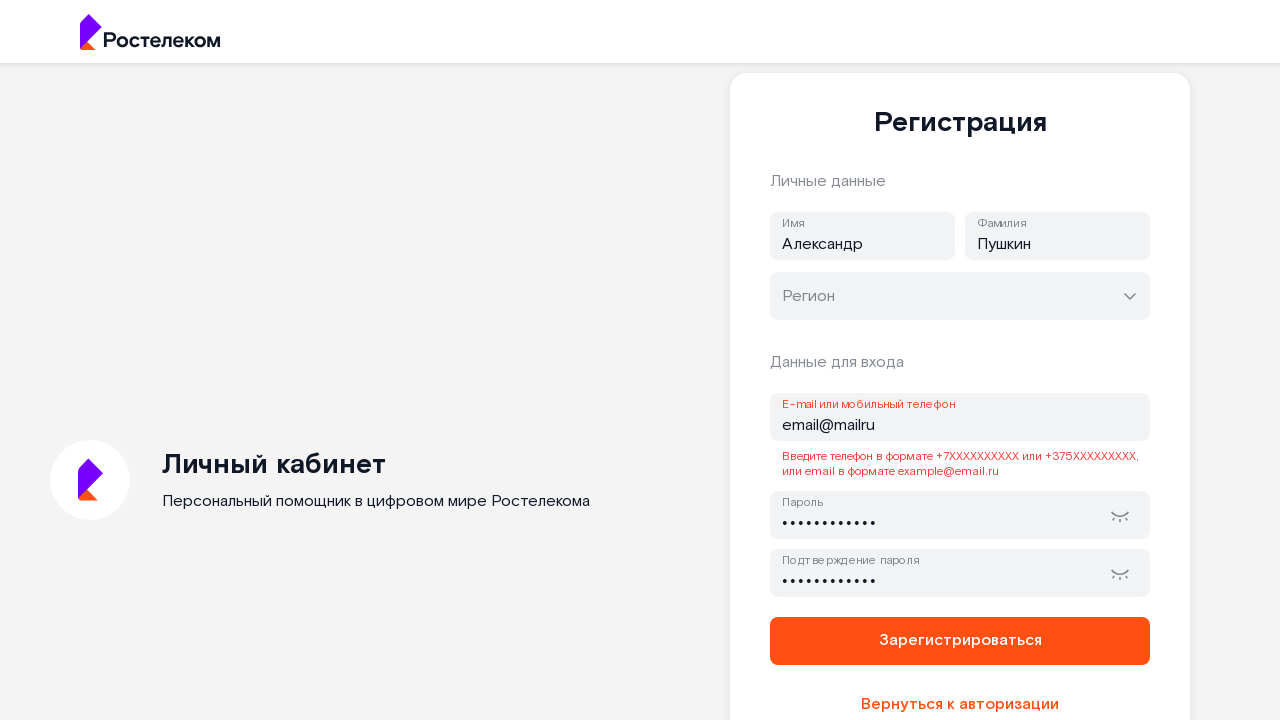

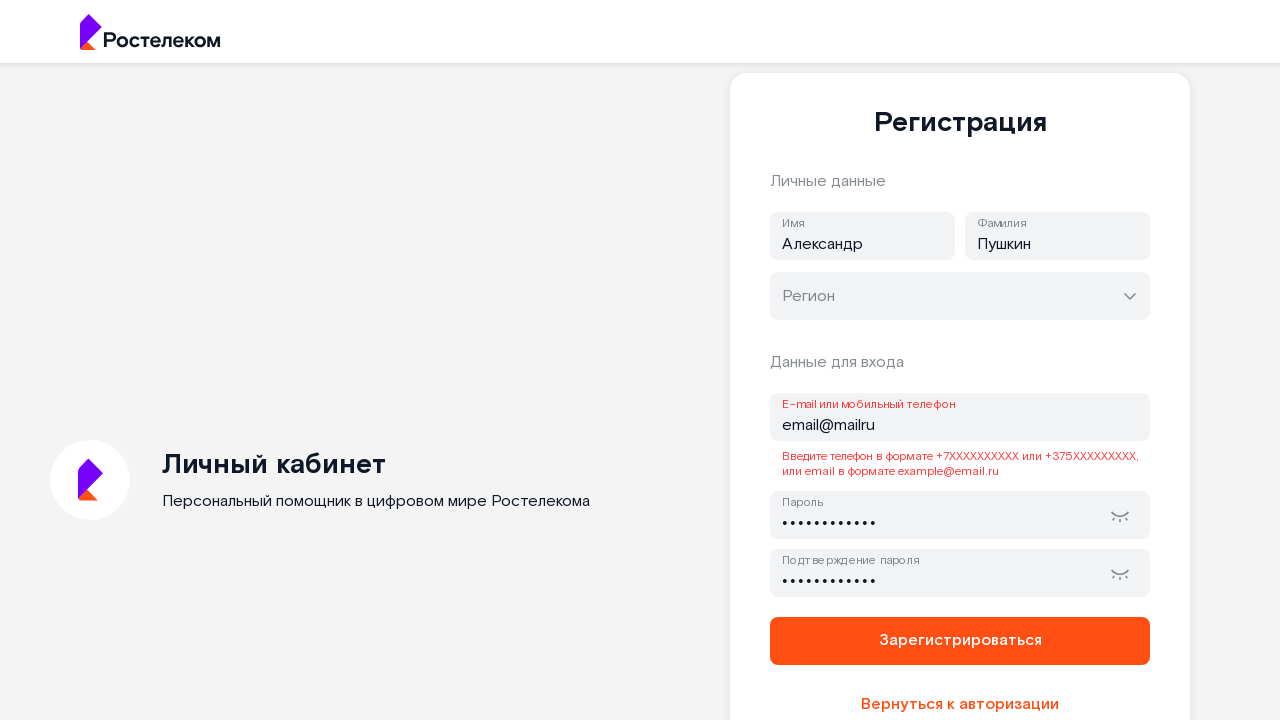